Tests the Playwright documentation website by navigating to the homepage, verifying the page title, clicking the "Get Started" link, and verifying the Installation heading is visible on the resulting page.

Starting URL: https://playwright.dev

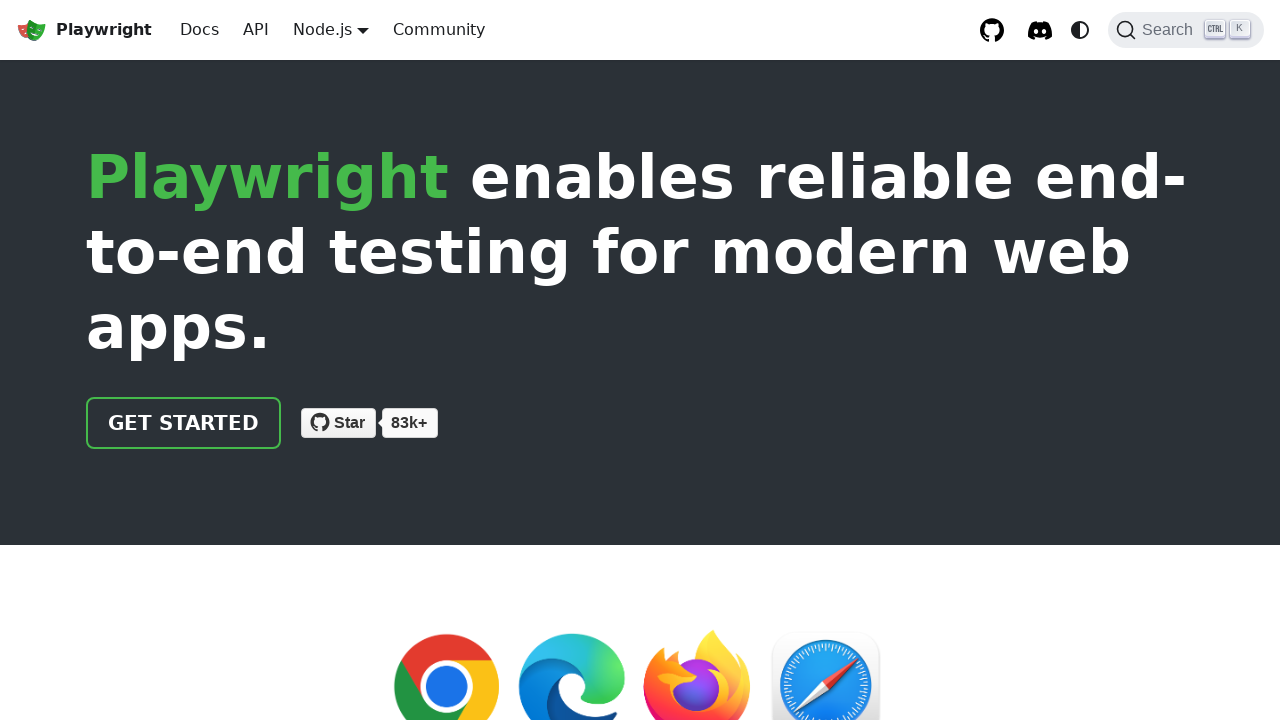

Verified page title contains 'Playwright'
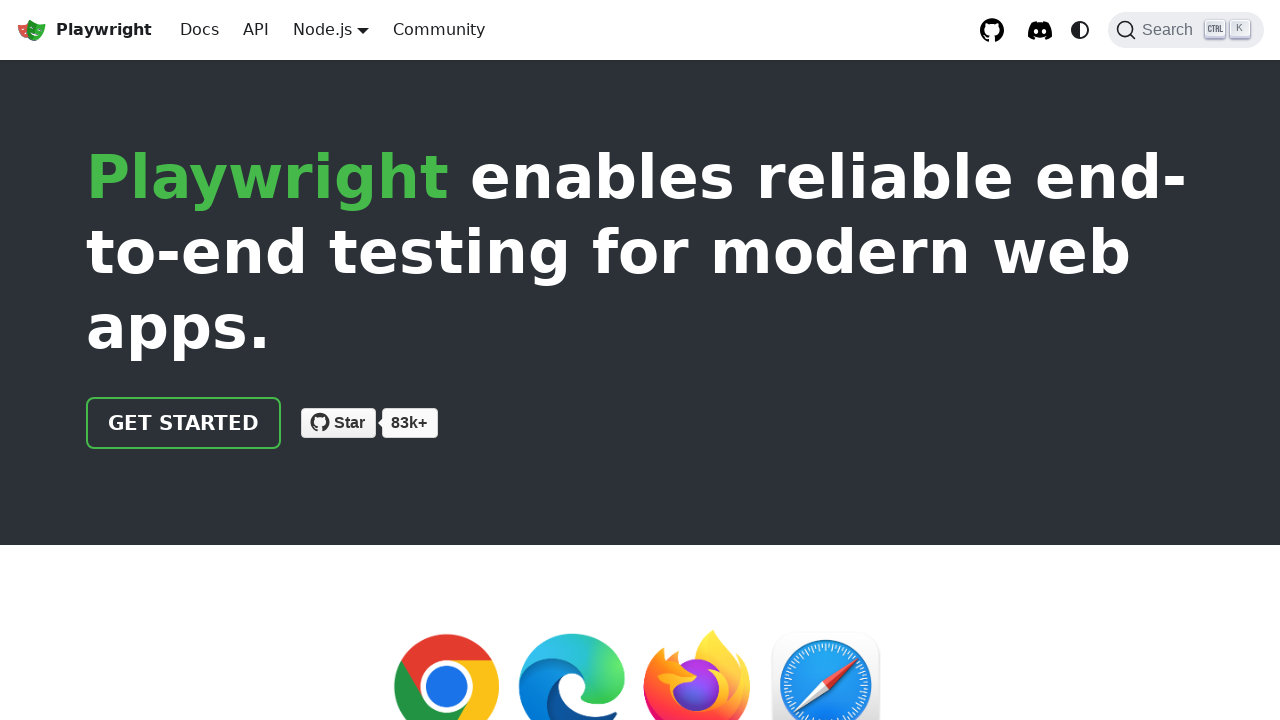

Located 'Get Started' link
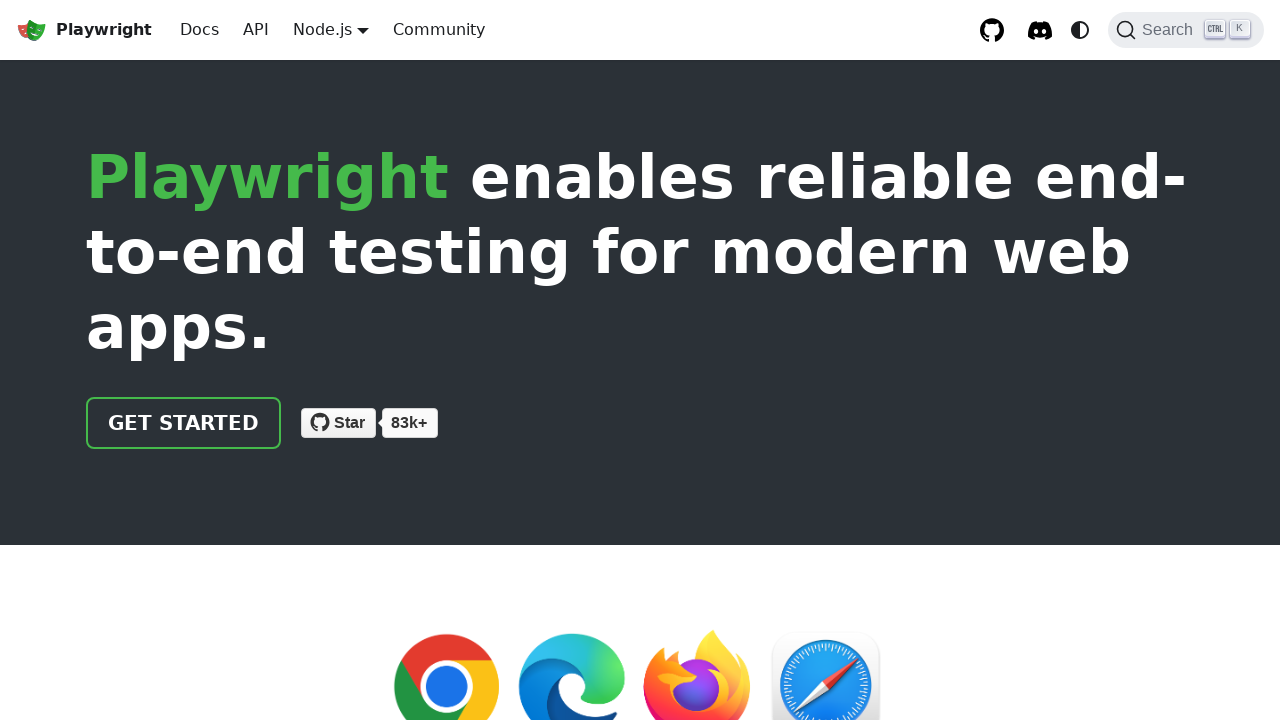

Verified 'Get Started' link has href '/docs/intro'
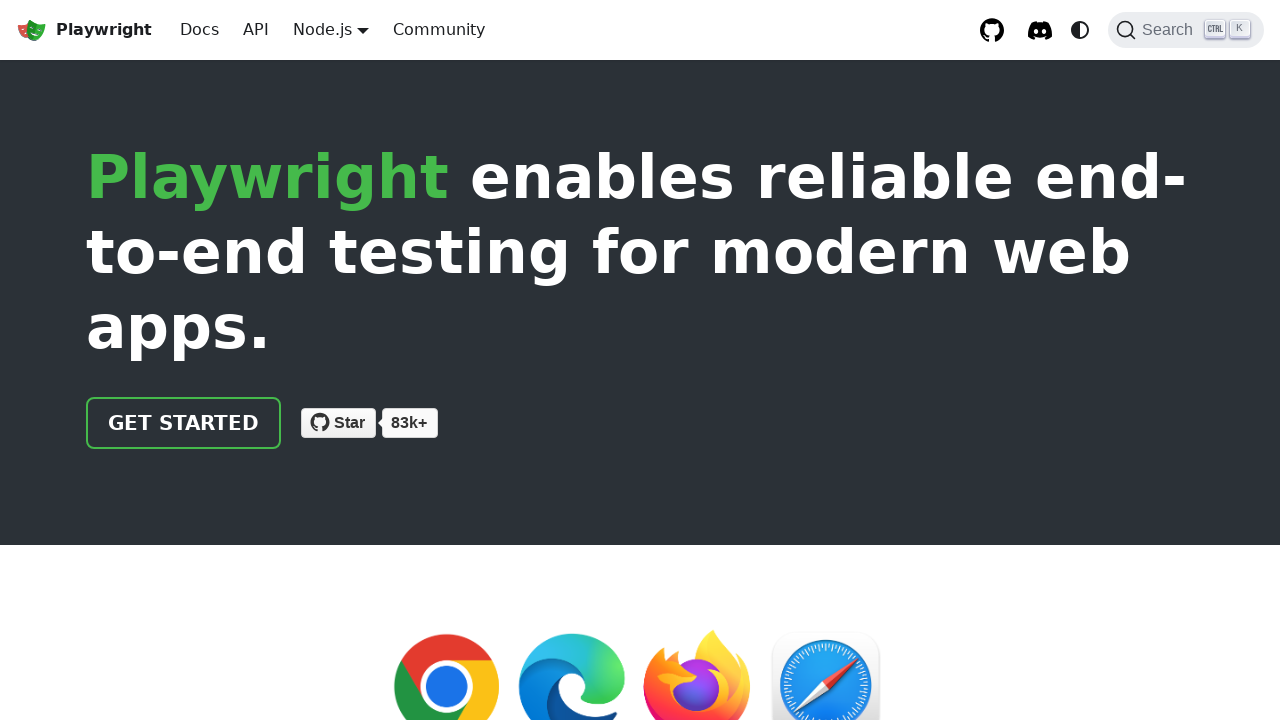

Clicked 'Get Started' link at (184, 423) on internal:role=link[name="Get Started"i]
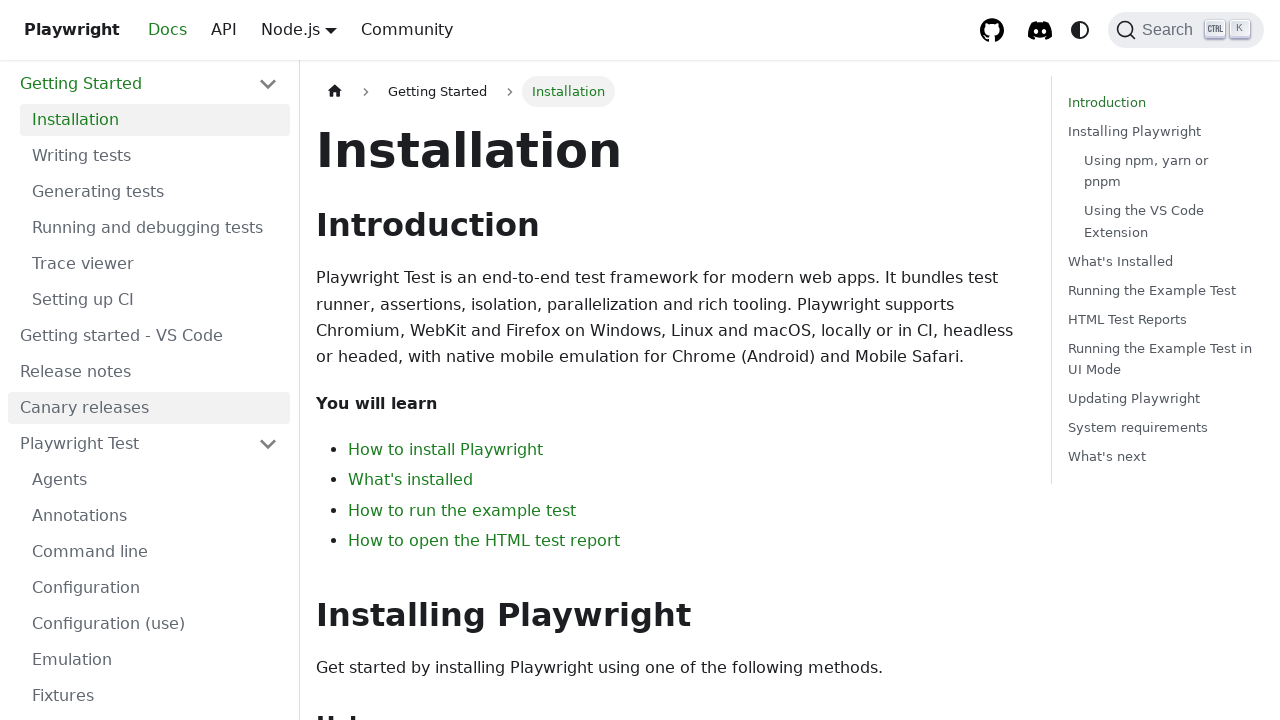

Verified 'Installation' heading is visible on the resulting page
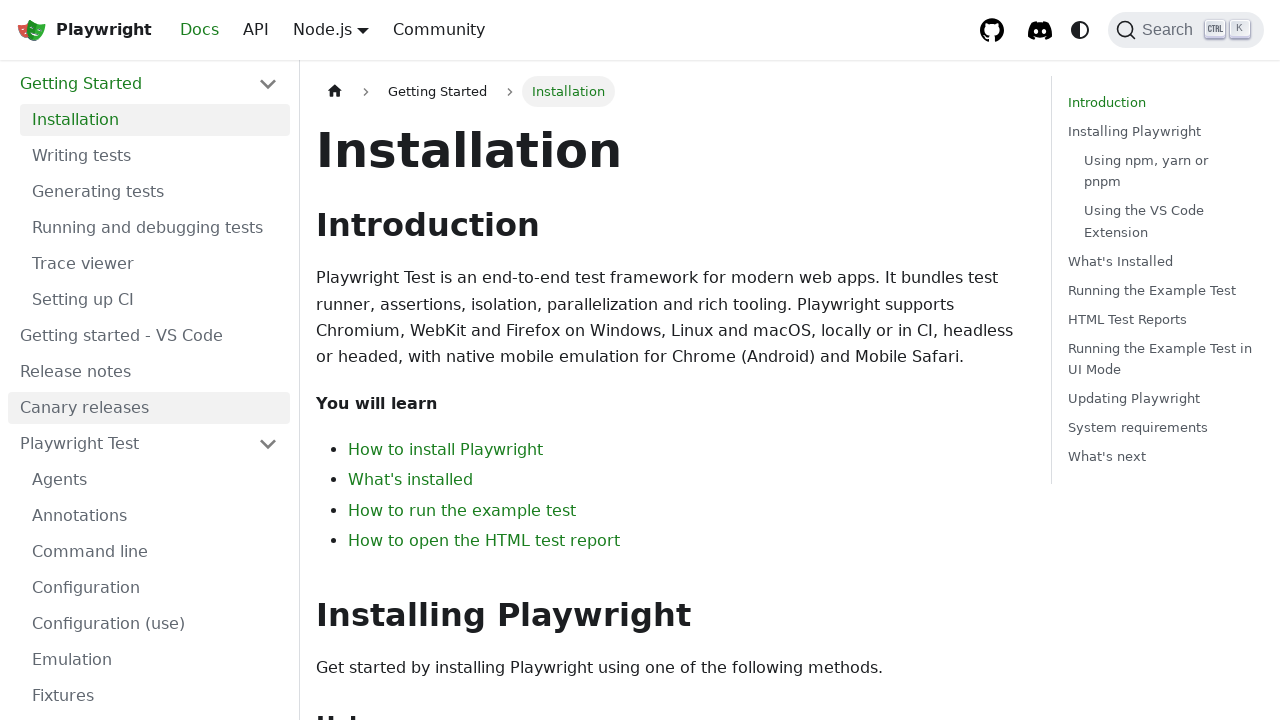

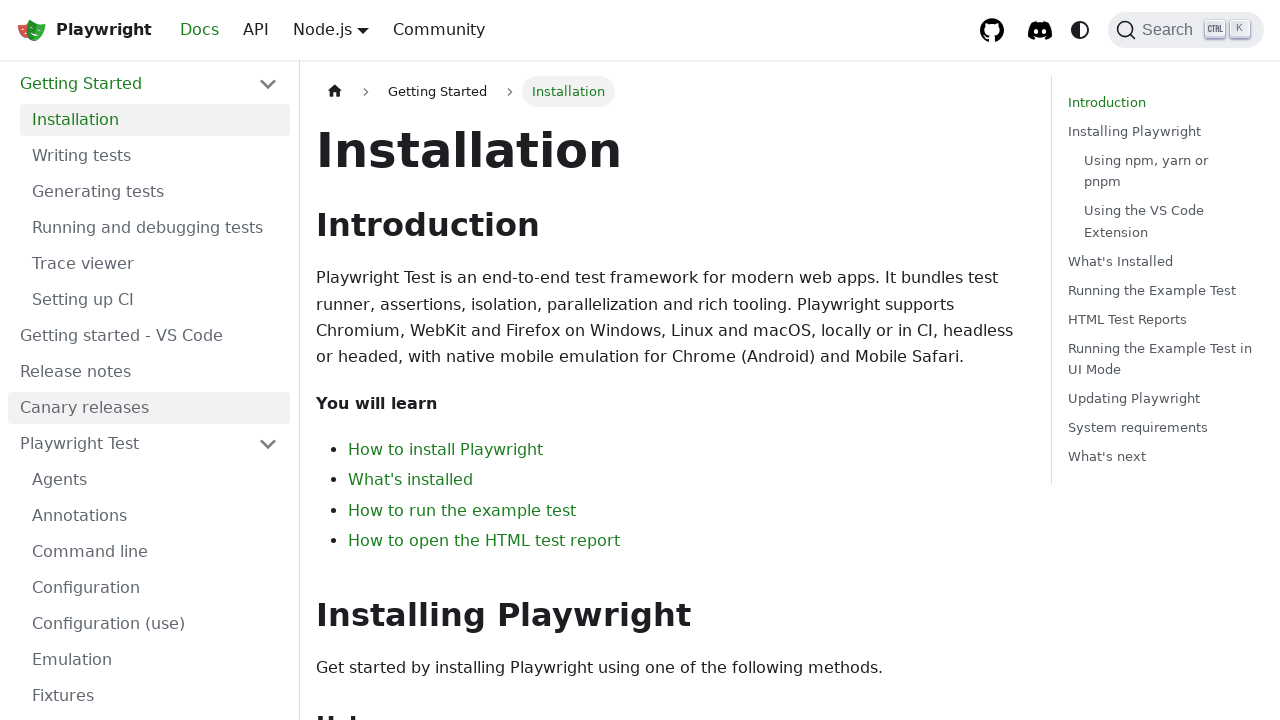